Tests dropdown selection functionality by selecting options from a static dropdown using both index and visible text methods

Starting URL: https://rahulshettyacademy.com/dropdownsPractise/

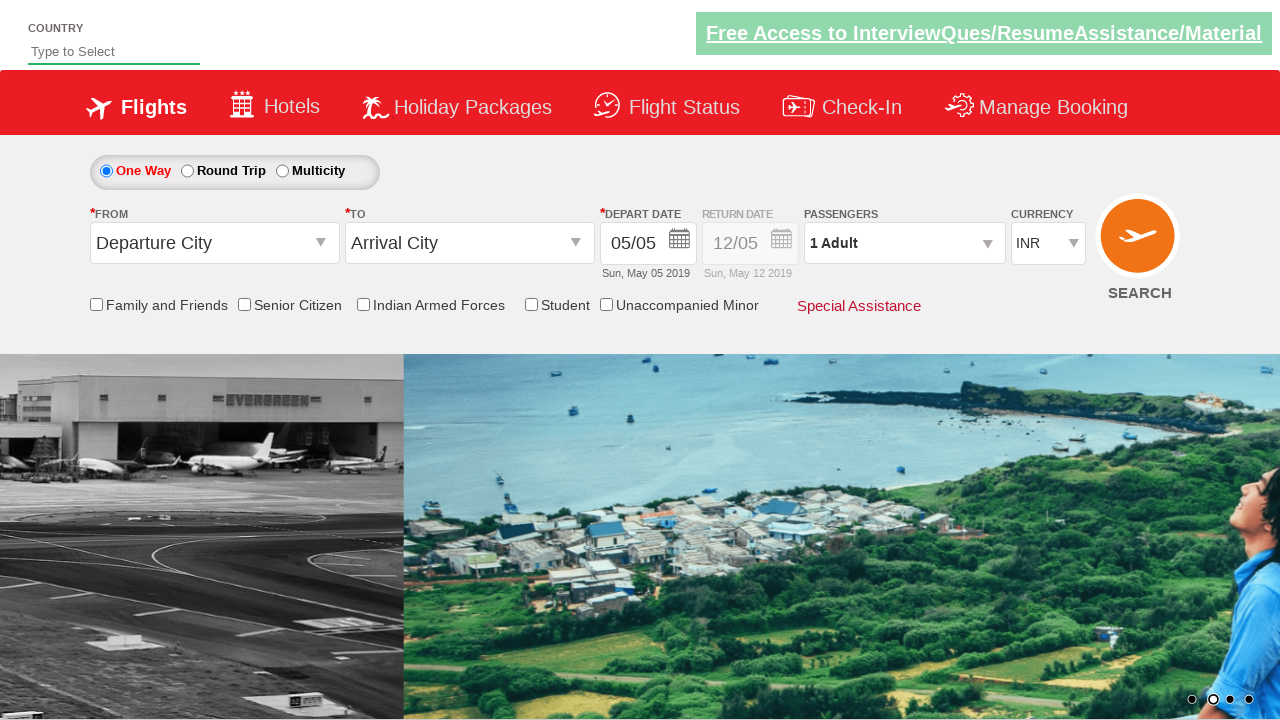

Selected dropdown option by index 2 (third option) on #ctl00_mainContent_DropDownListCurrency
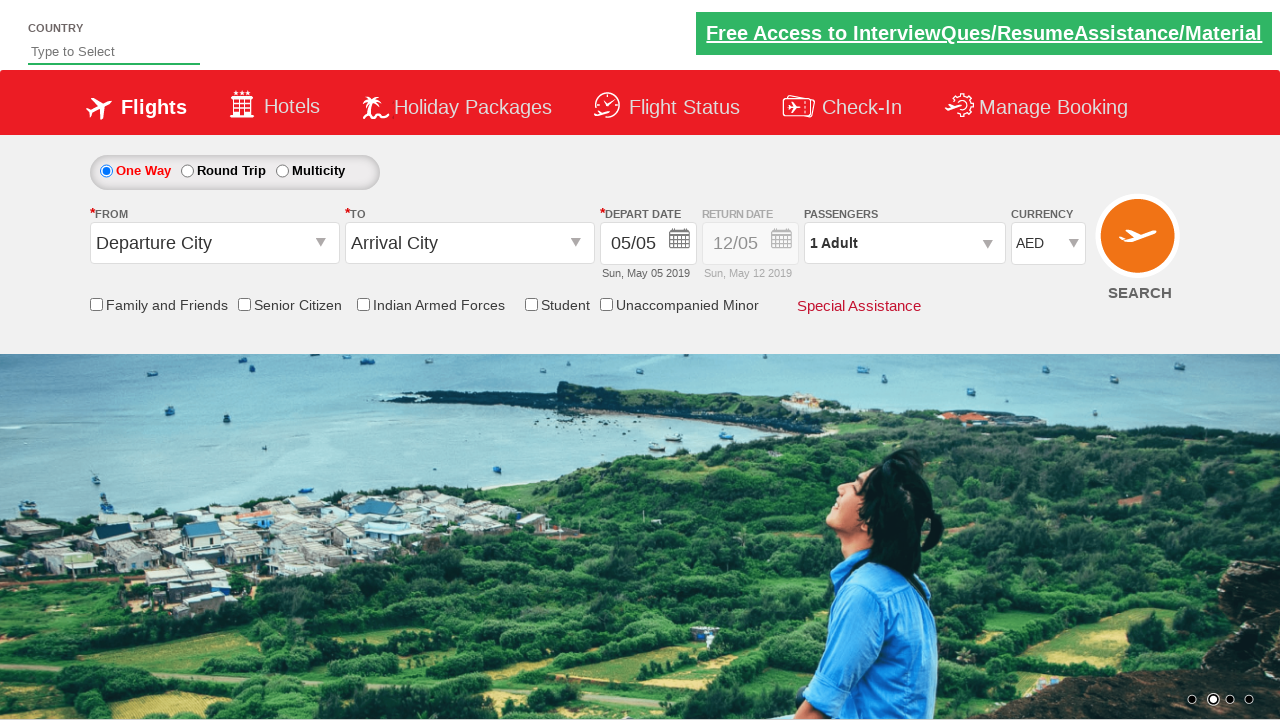

Selected dropdown option by visible text 'USD' on #ctl00_mainContent_DropDownListCurrency
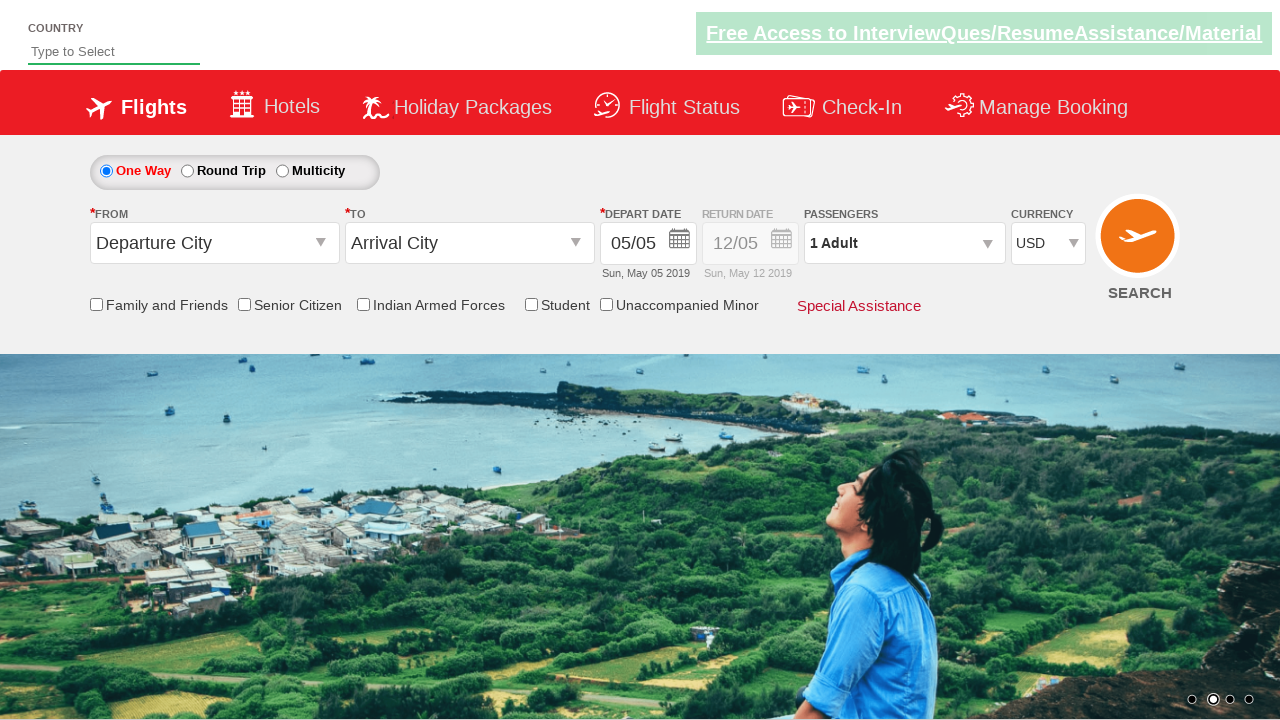

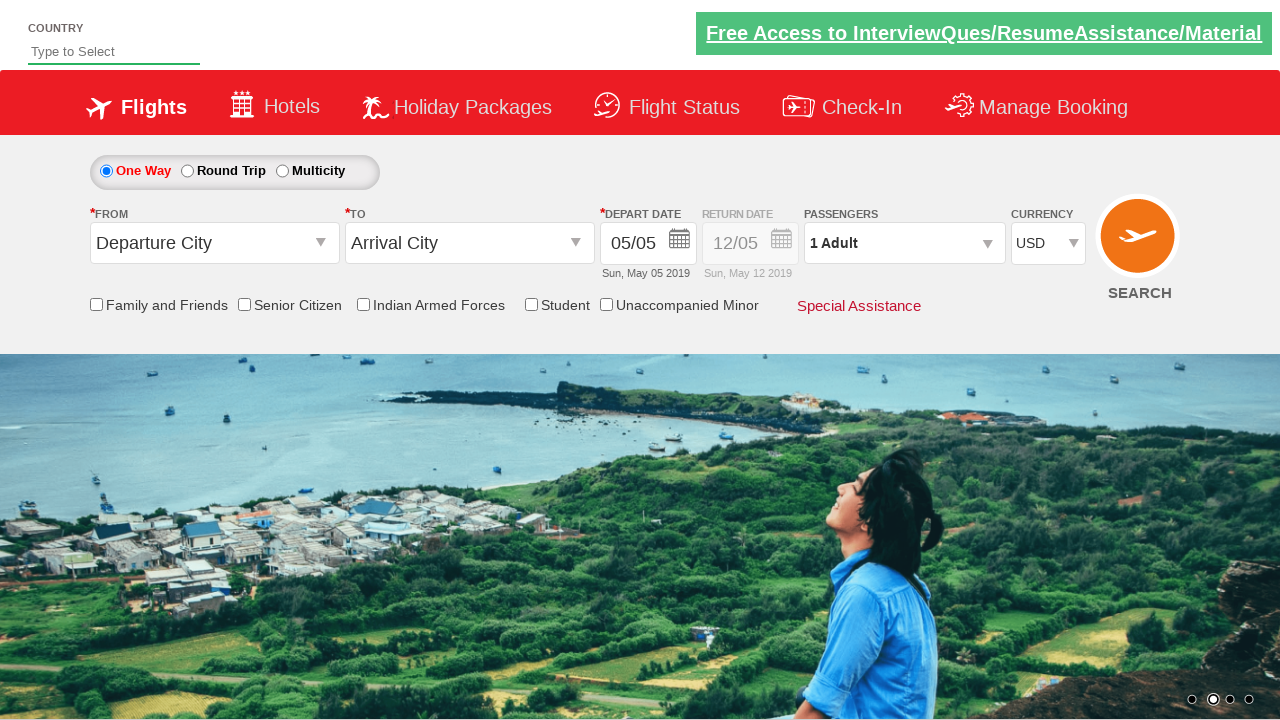